Tests that the name field modal correctly combines first and last name into the main name field

Starting URL: https://skryabin.com/webdriver/html/sample.html

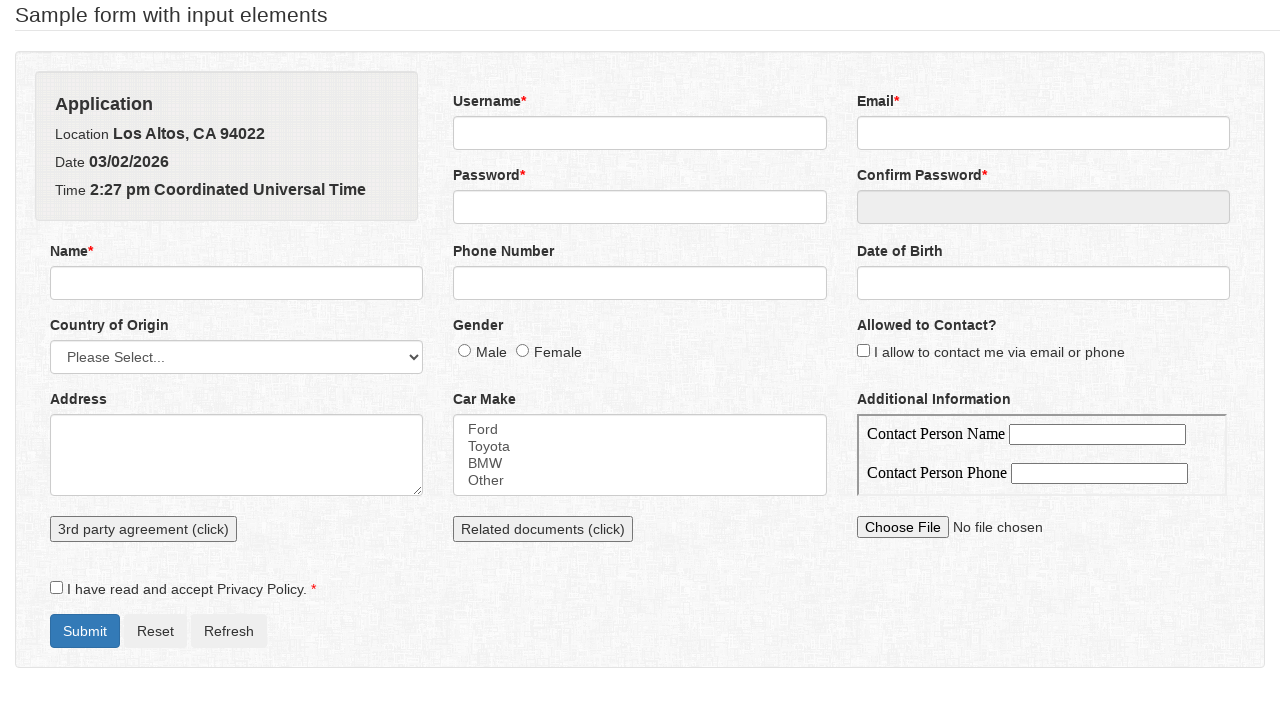

Clicked name field to open modal at (237, 283) on [name="name"]
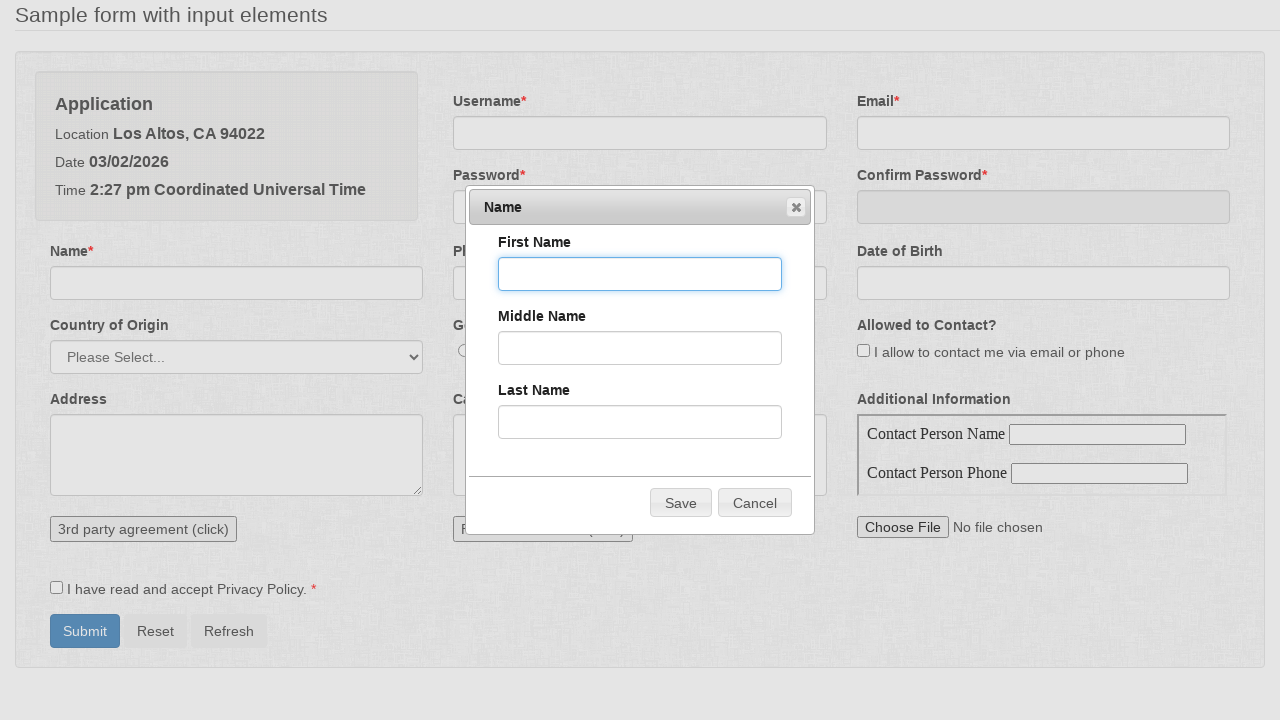

Filled first name field with 'James' on [name="firstName"]
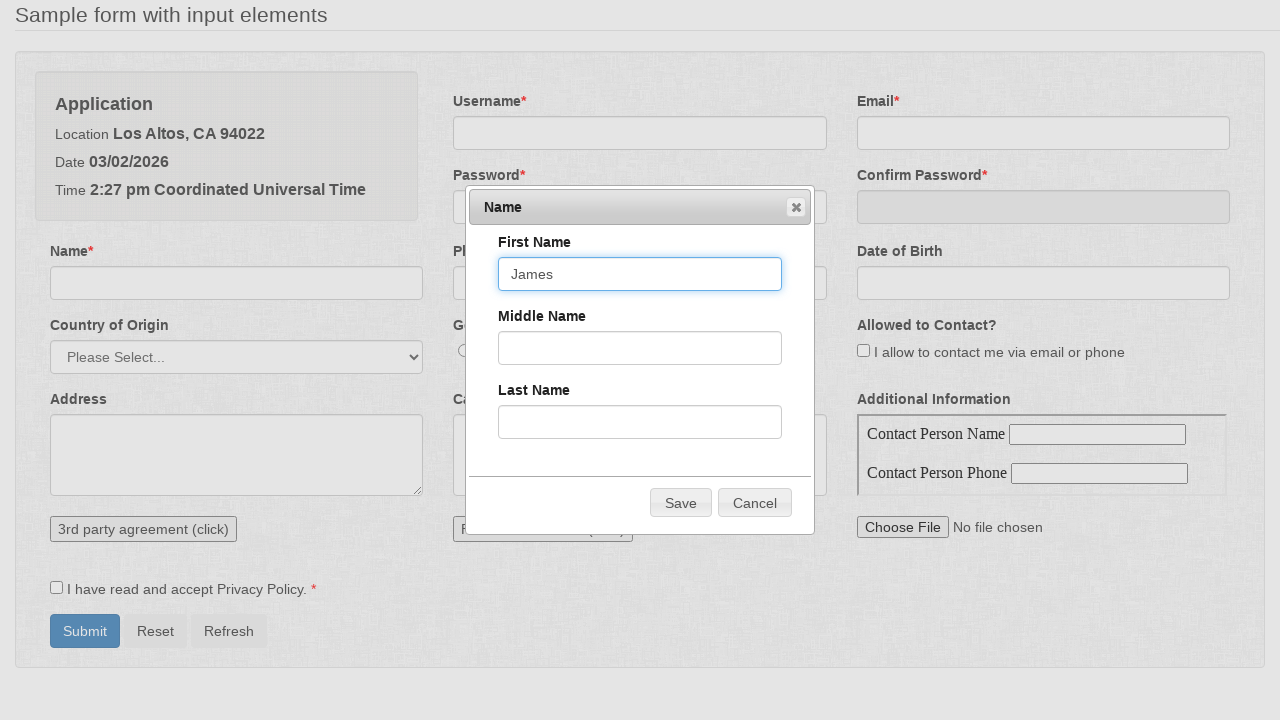

Filled last name field with 'Anderson' on [name="lastName"]
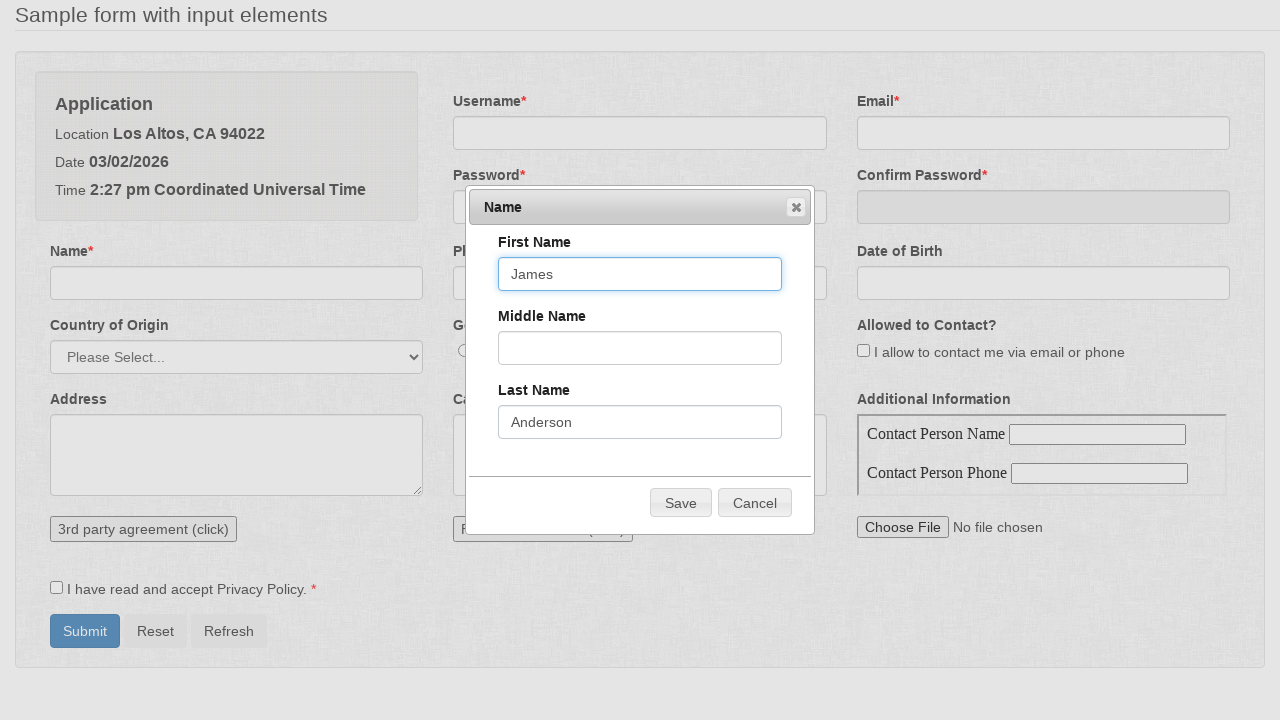

Clicked Save button to submit name modal at (681, 503) on xpath=//span[contains(text(), 'Save')]
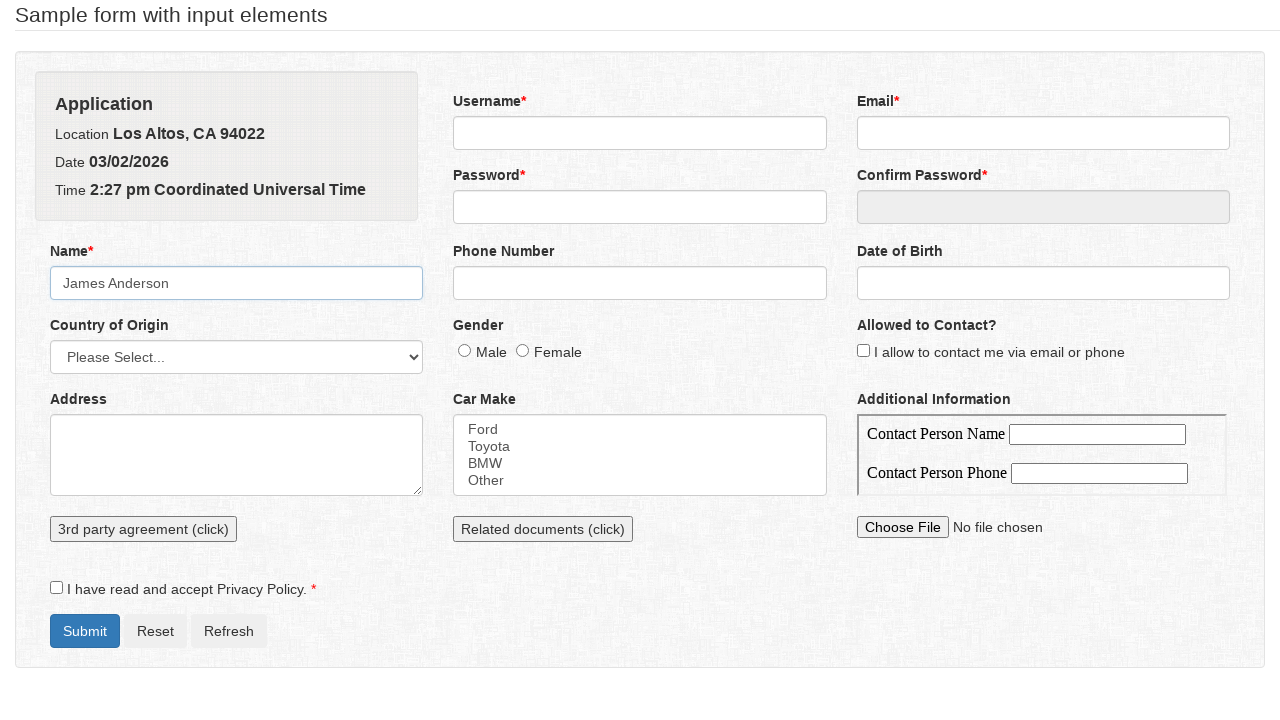

Modal closed and name field is visible; first and last name combined into main name field
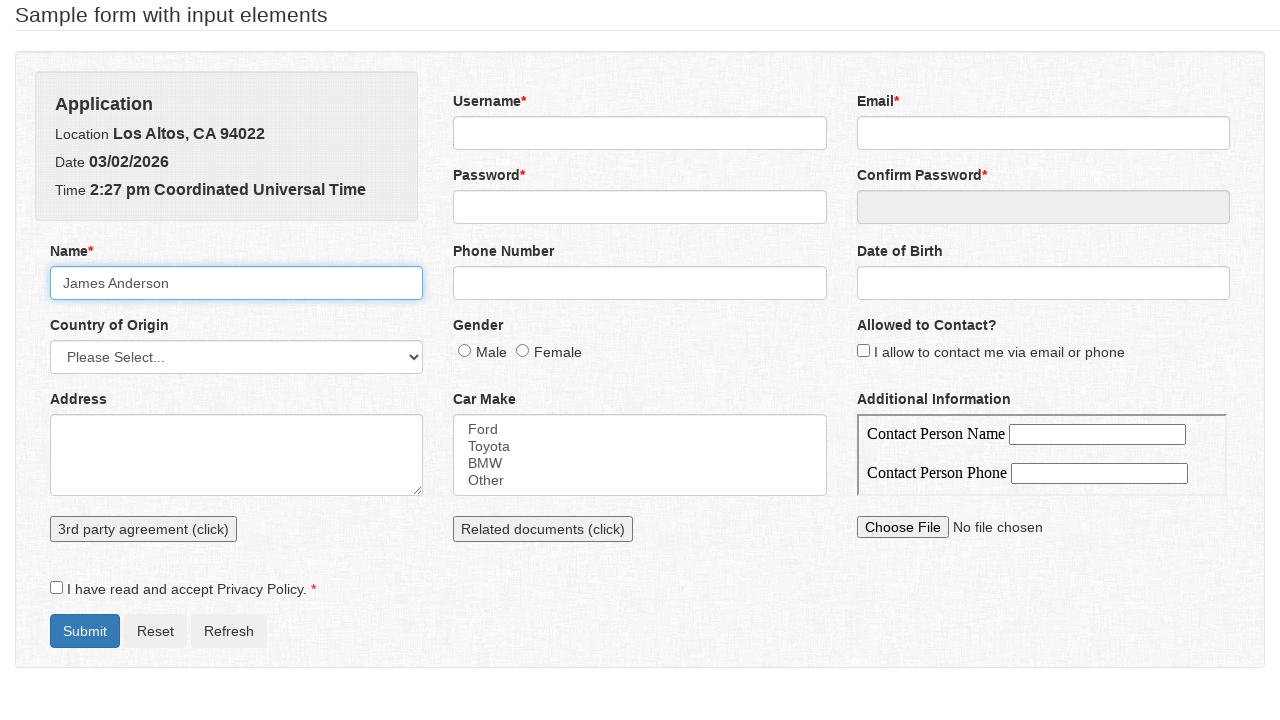

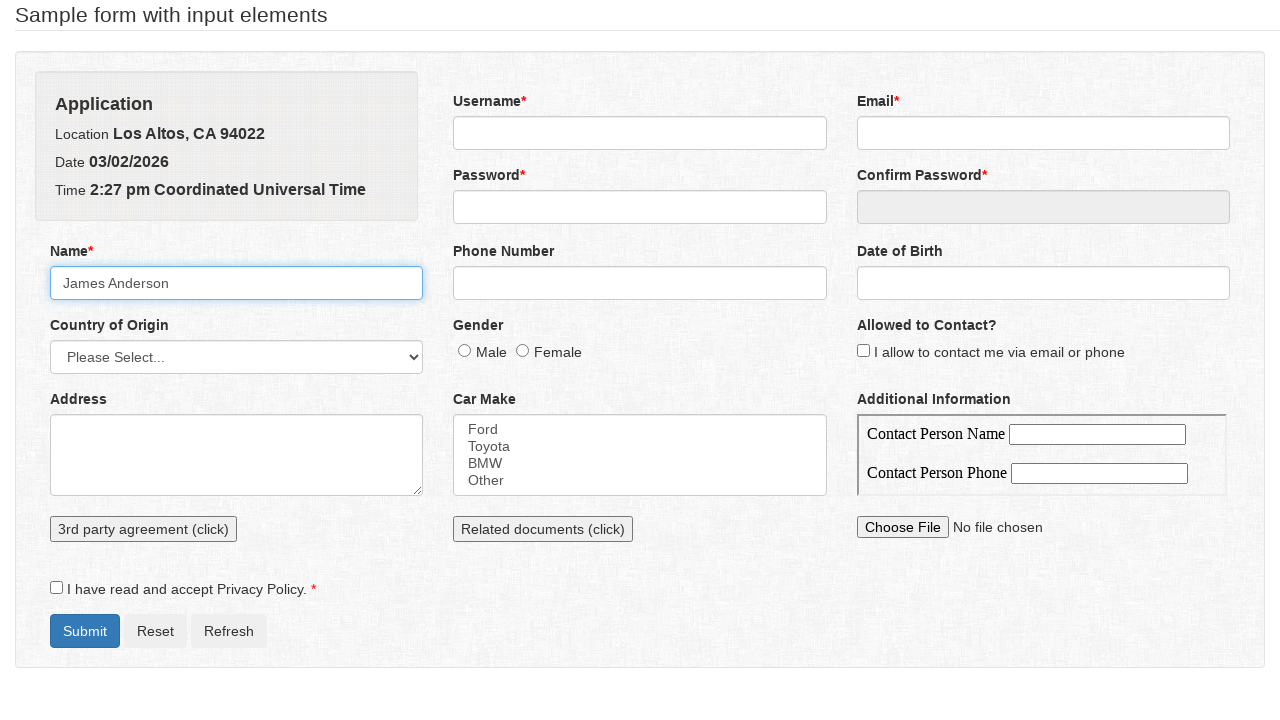